Tests TodoMVC functionality by creating multiple todo items (including duplicates), marking a specific duplicate item as completed, and verifying the completion state.

Starting URL: https://demo.playwright.dev/todomvc/

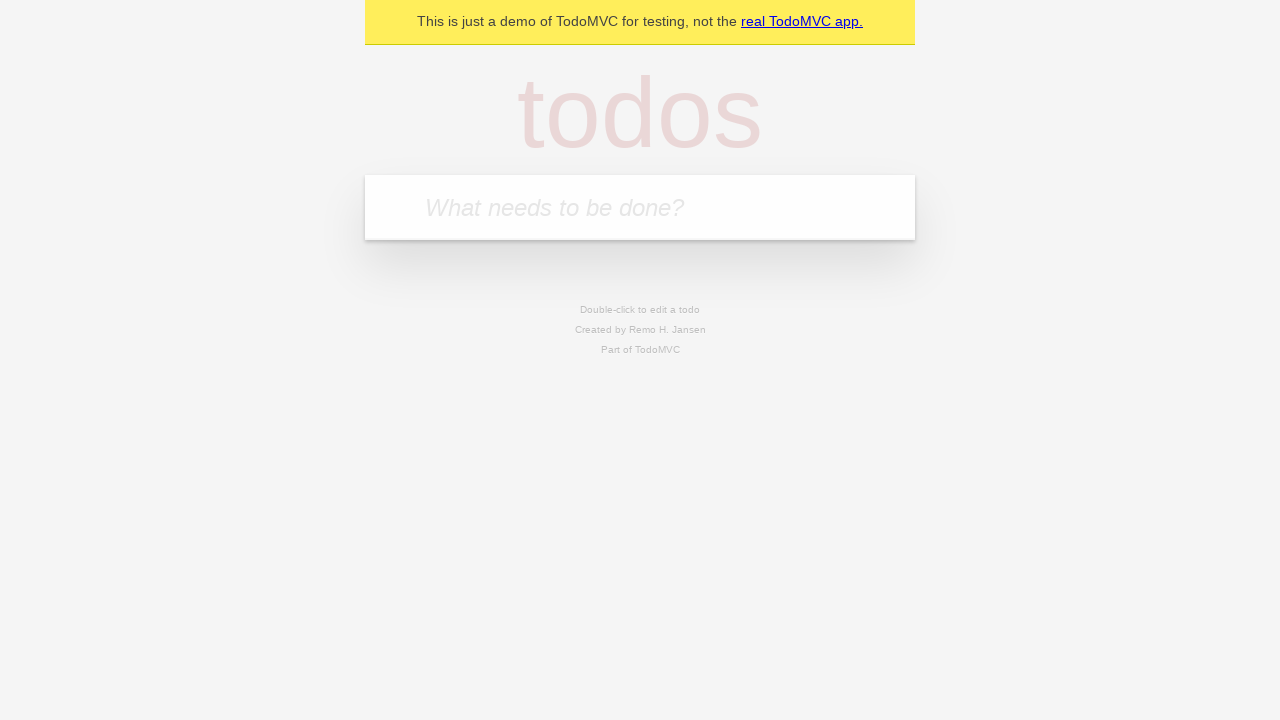

Filled input field with first todo item 'travel to Paris' on input[placeholder='What needs to be done?']
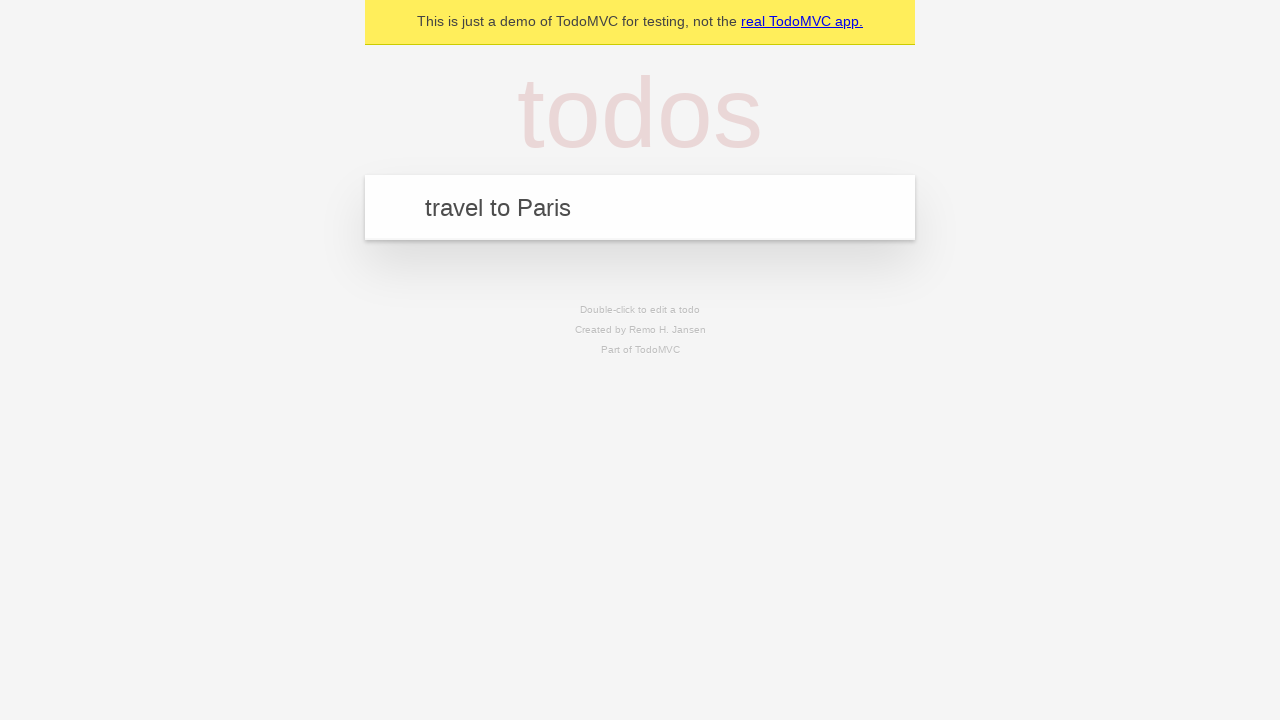

Pressed Enter to create first todo item on input[placeholder='What needs to be done?']
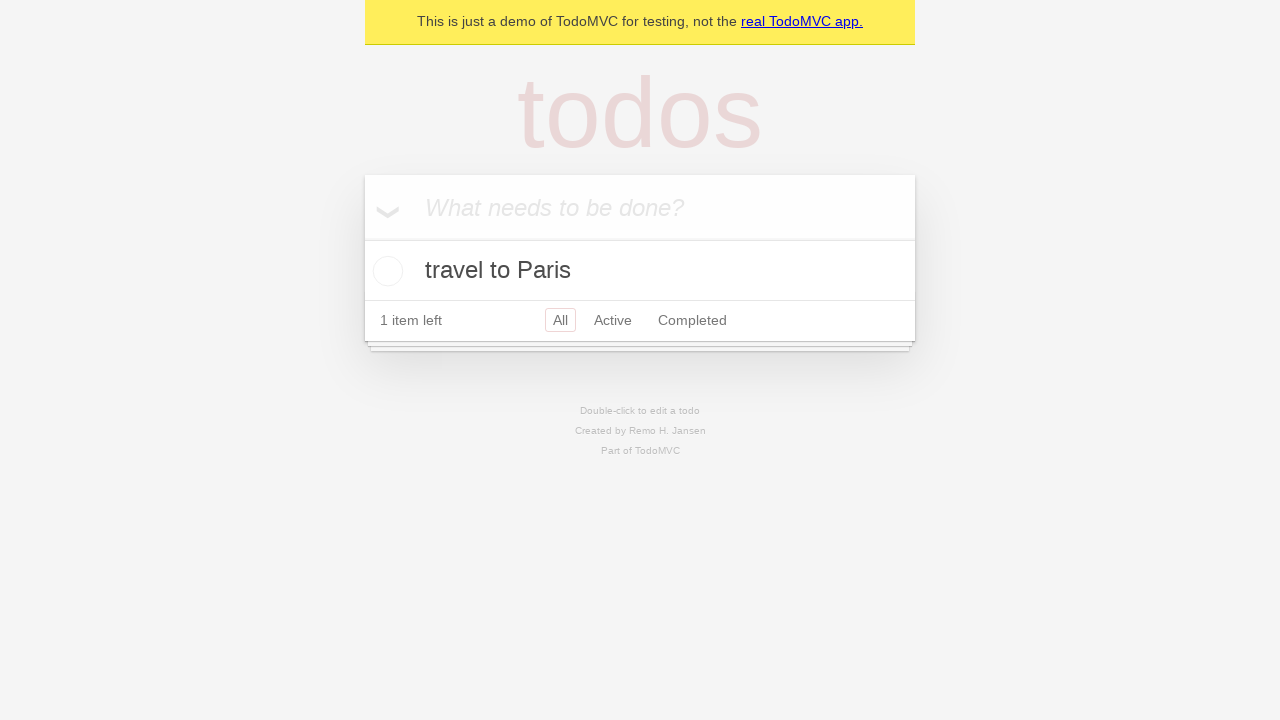

Filled input field with second todo item 'learn how to play piano' on input[placeholder='What needs to be done?']
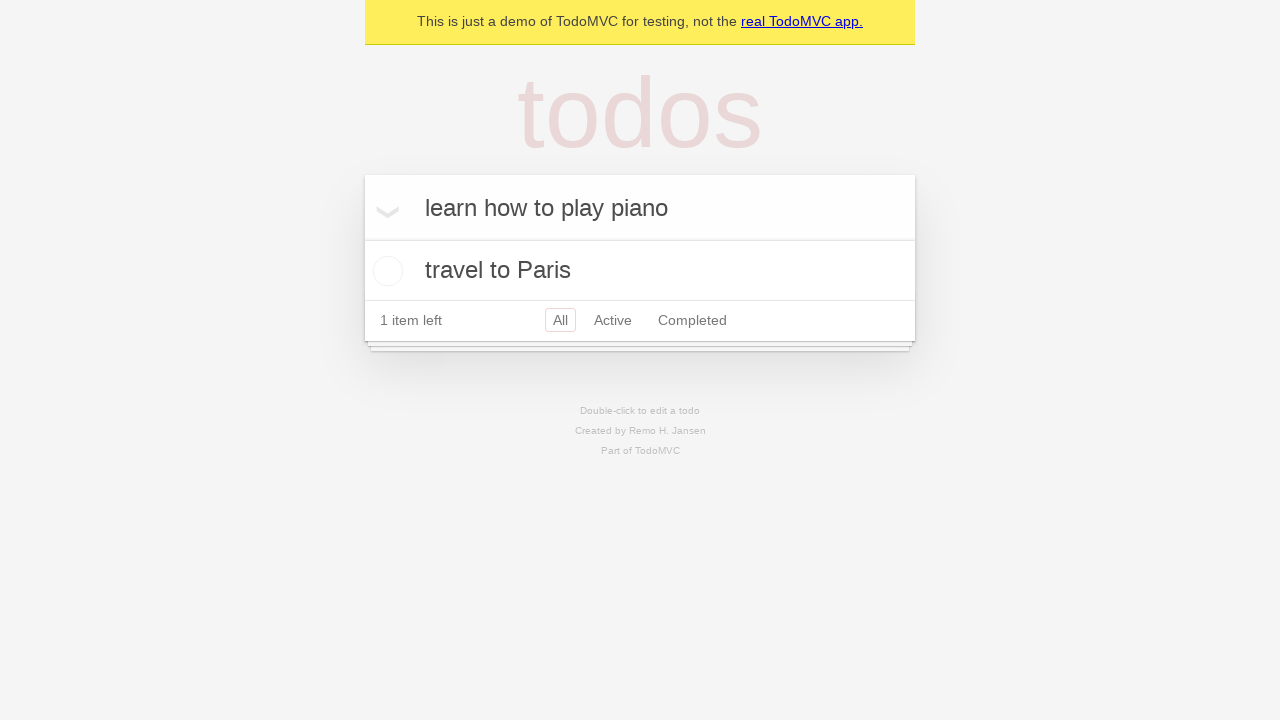

Pressed Enter to create second todo item on input[placeholder='What needs to be done?']
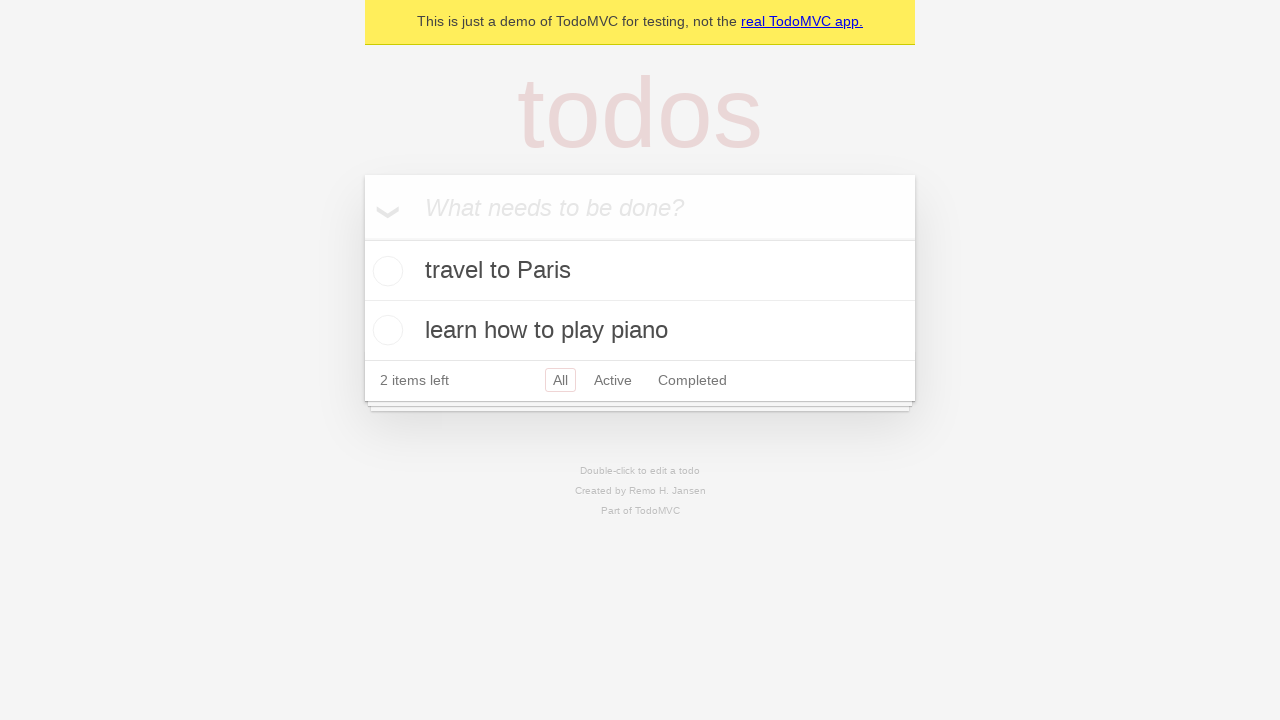

Filled input field with duplicate todo item 'travel to Paris' on input[placeholder='What needs to be done?']
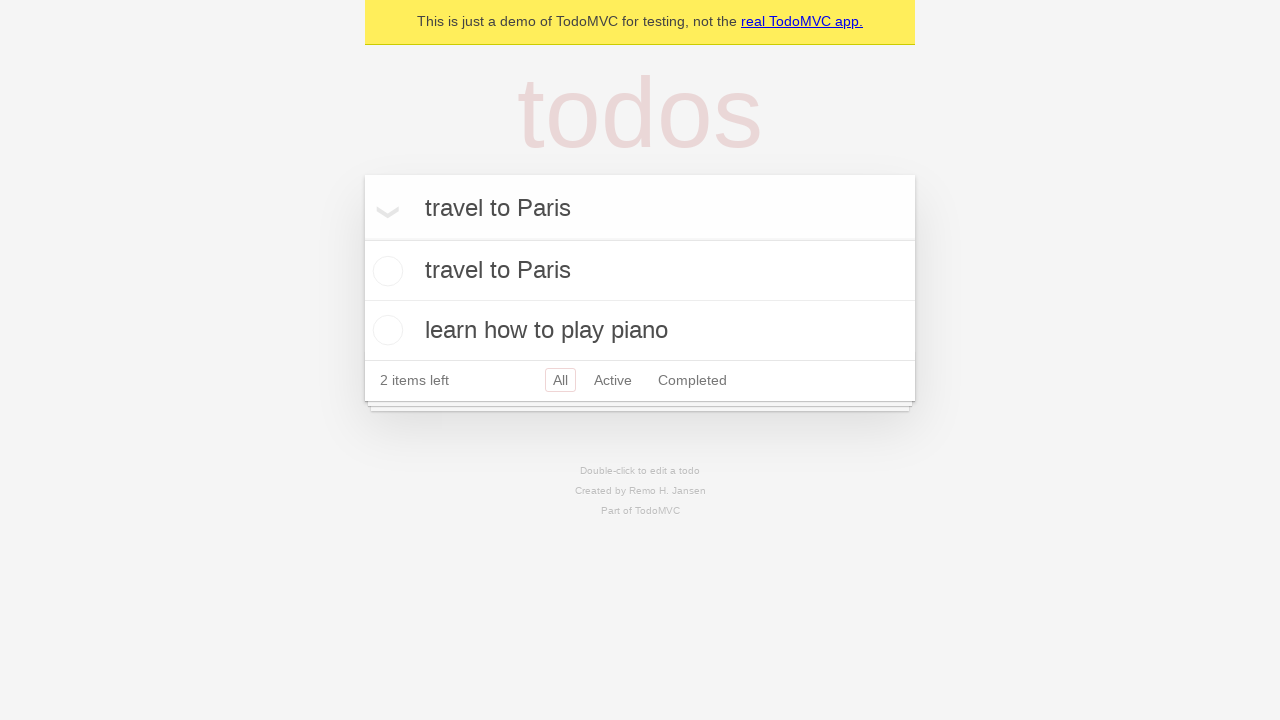

Pressed Enter to create duplicate todo item on input[placeholder='What needs to be done?']
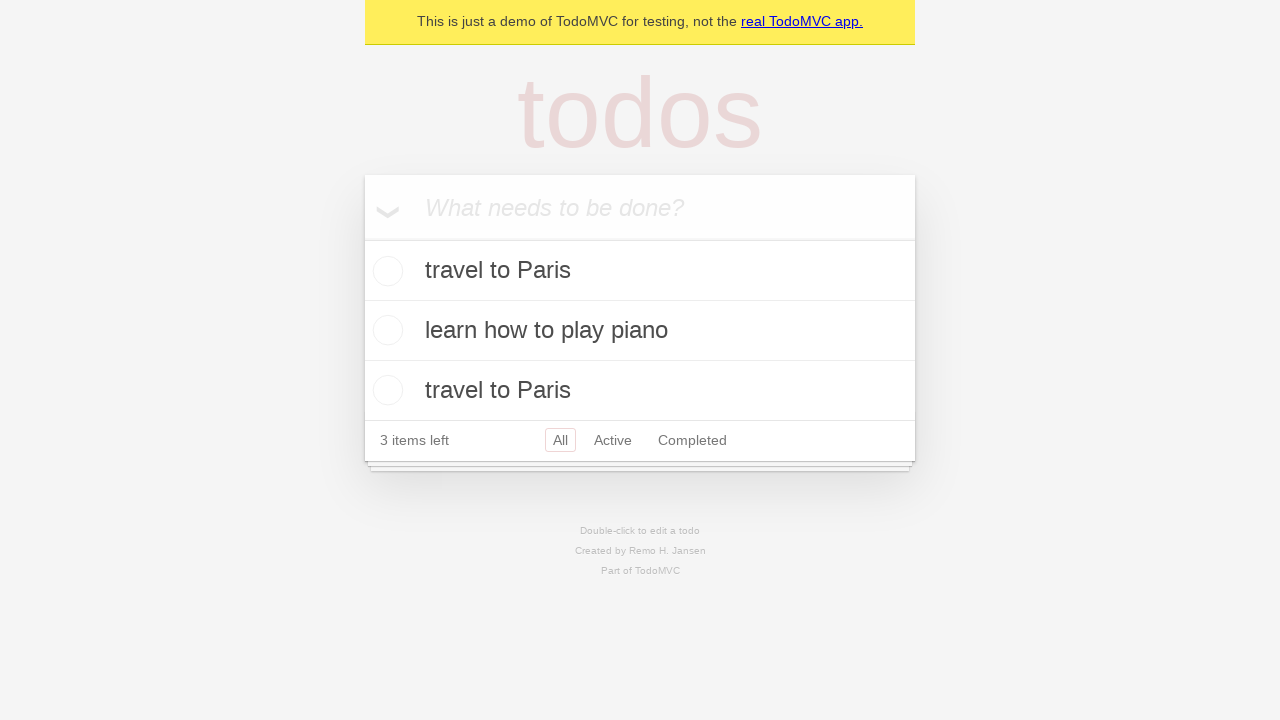

Waited for all three todo items to be created
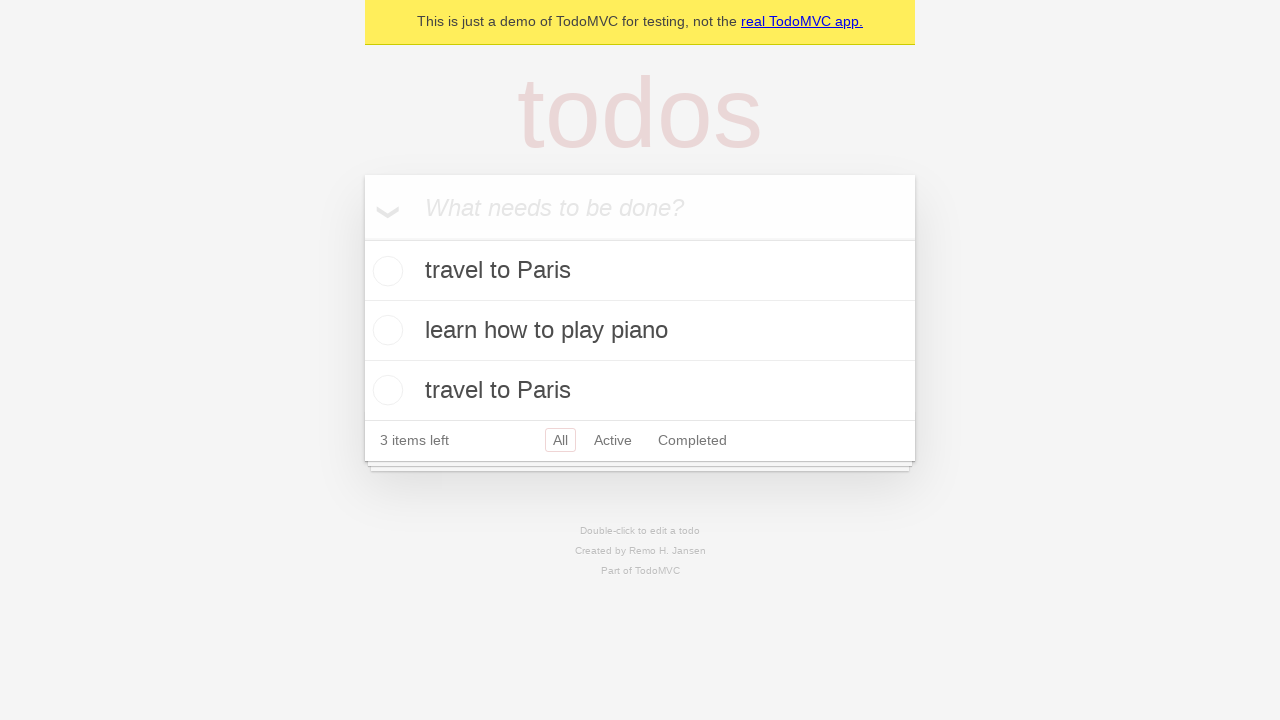

Located the second 'travel to Paris' todo item
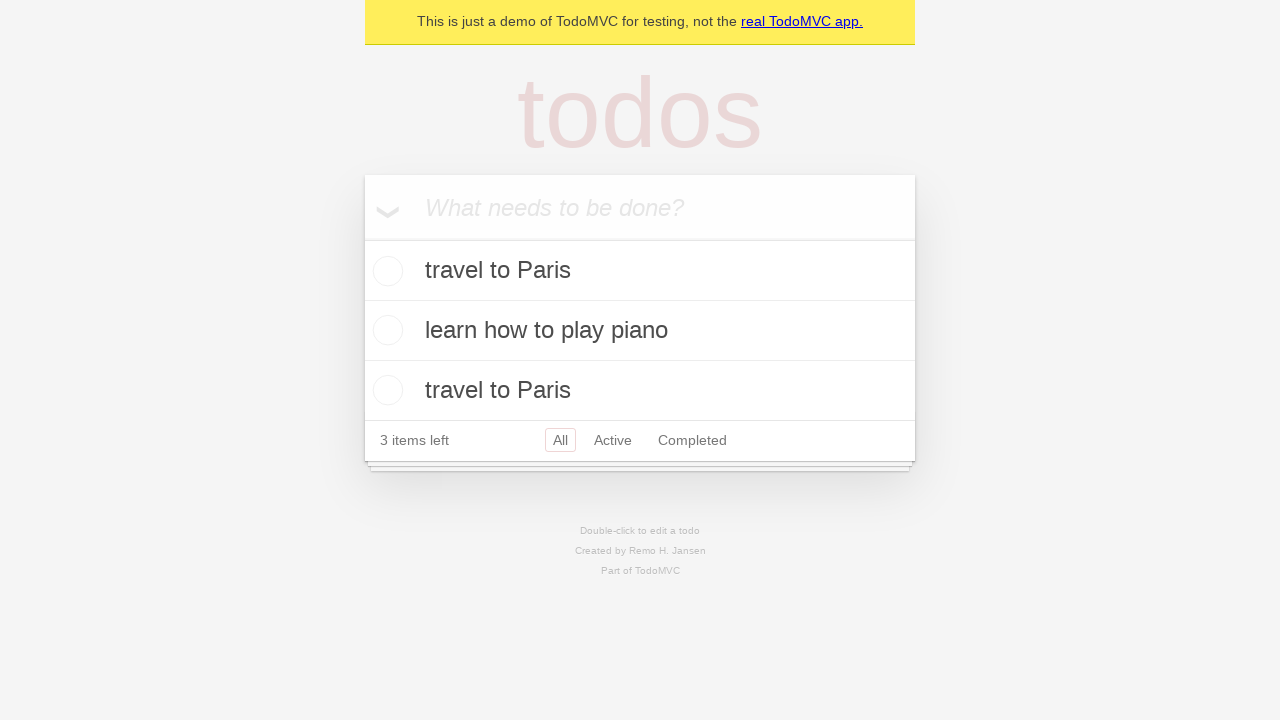

Clicked checkbox to mark the second 'travel to Paris' item as completed at (385, 390) on li >> internal:has-text="travel to Paris"i >> nth=1 >> input[type='checkbox']
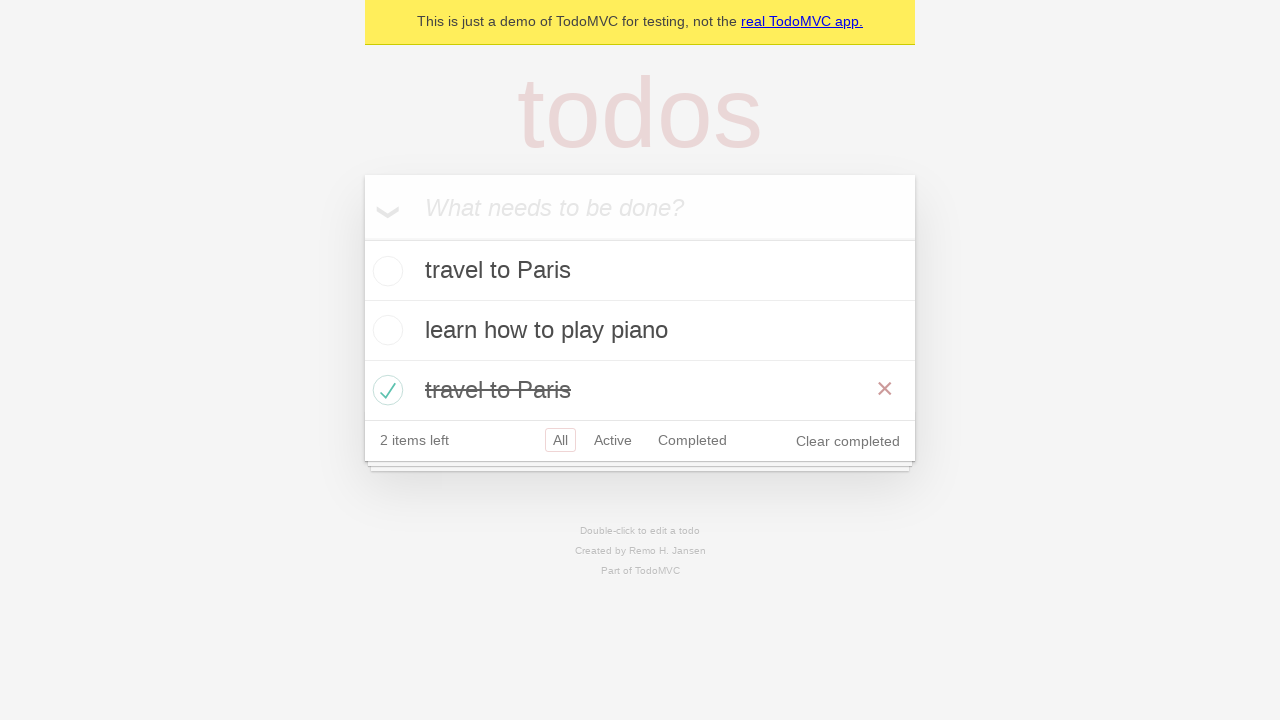

Verified that the item is marked as completed
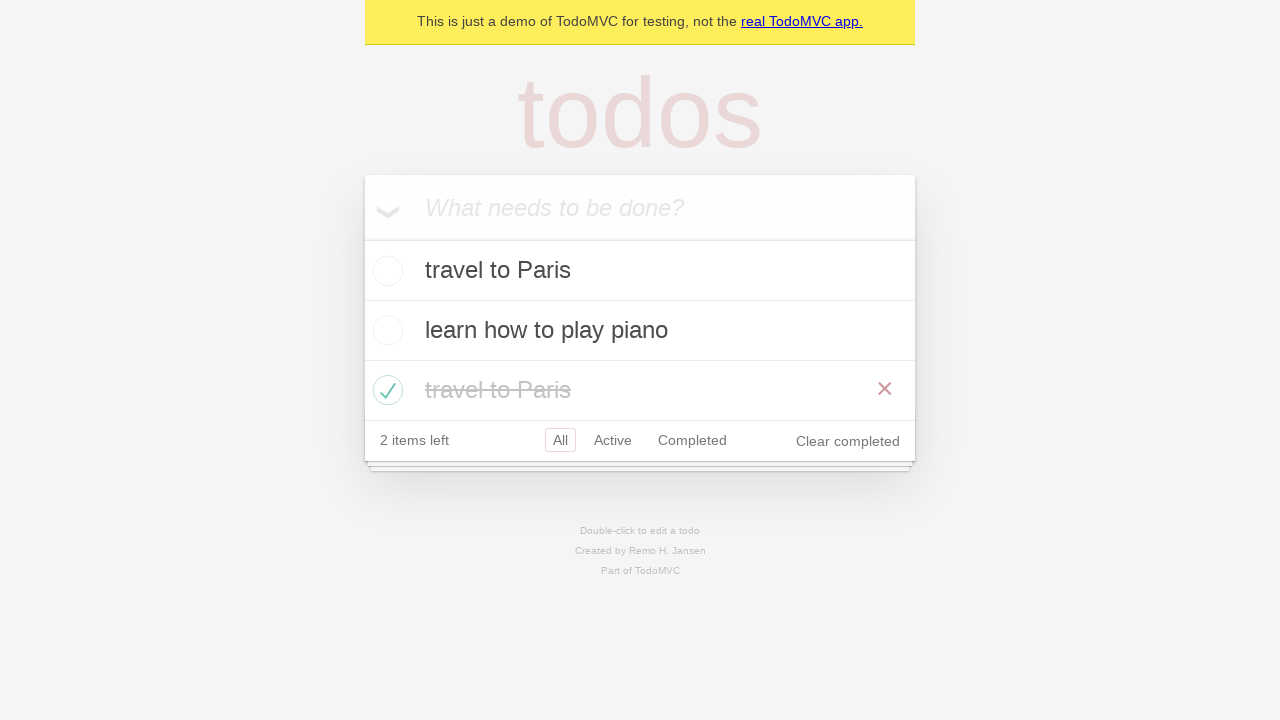

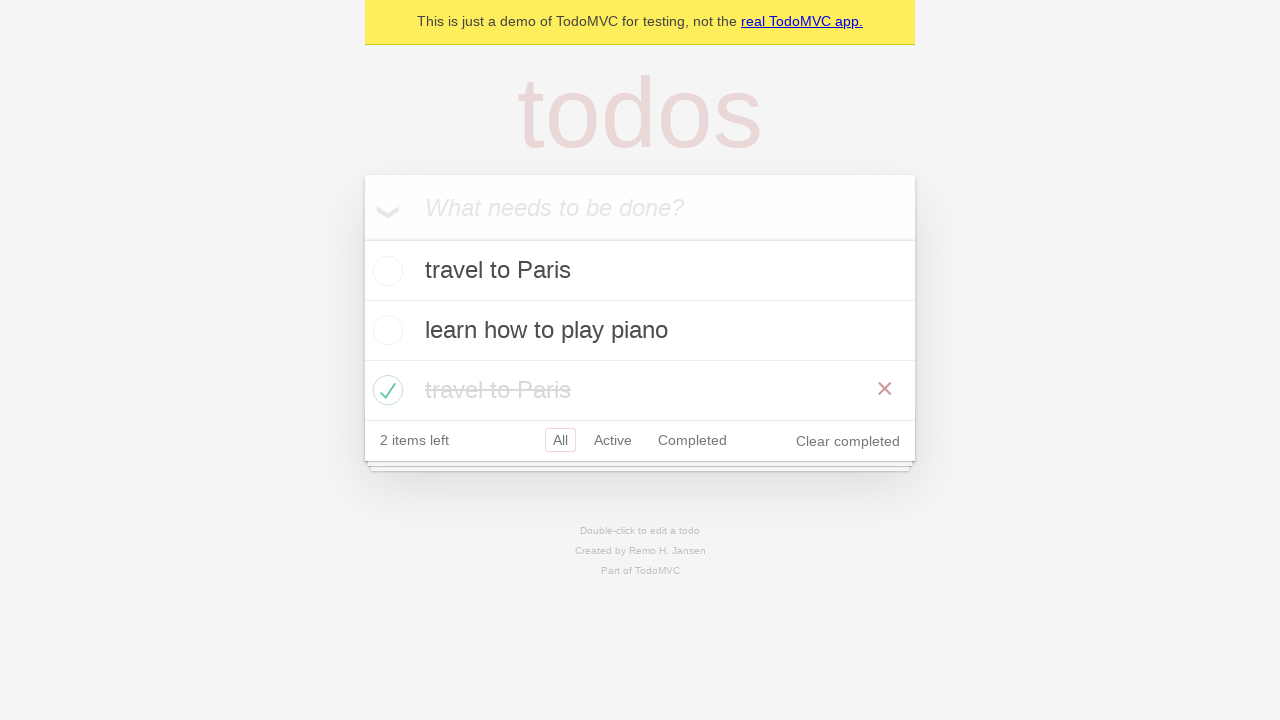